Tests selecting from a dropdown list by manually iterating through option elements and clicking the one that matches "Option 1"

Starting URL: https://the-internet.herokuapp.com/dropdown

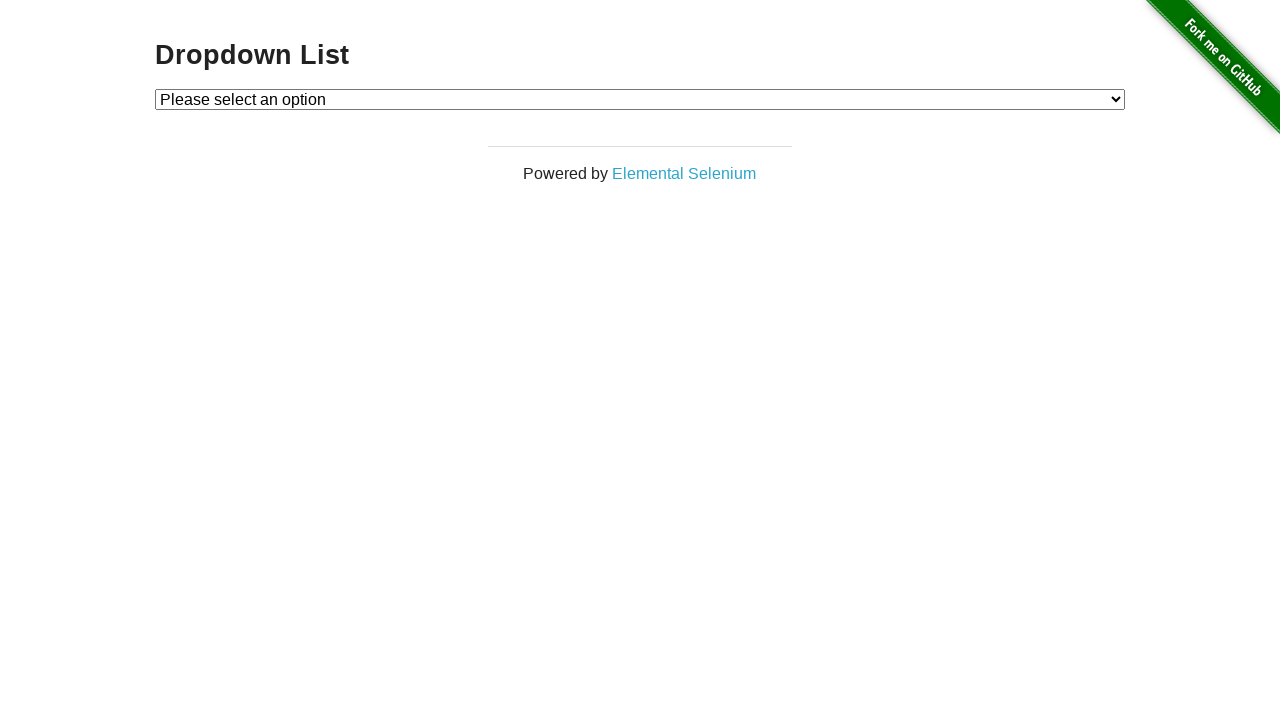

Waited for dropdown element to be present
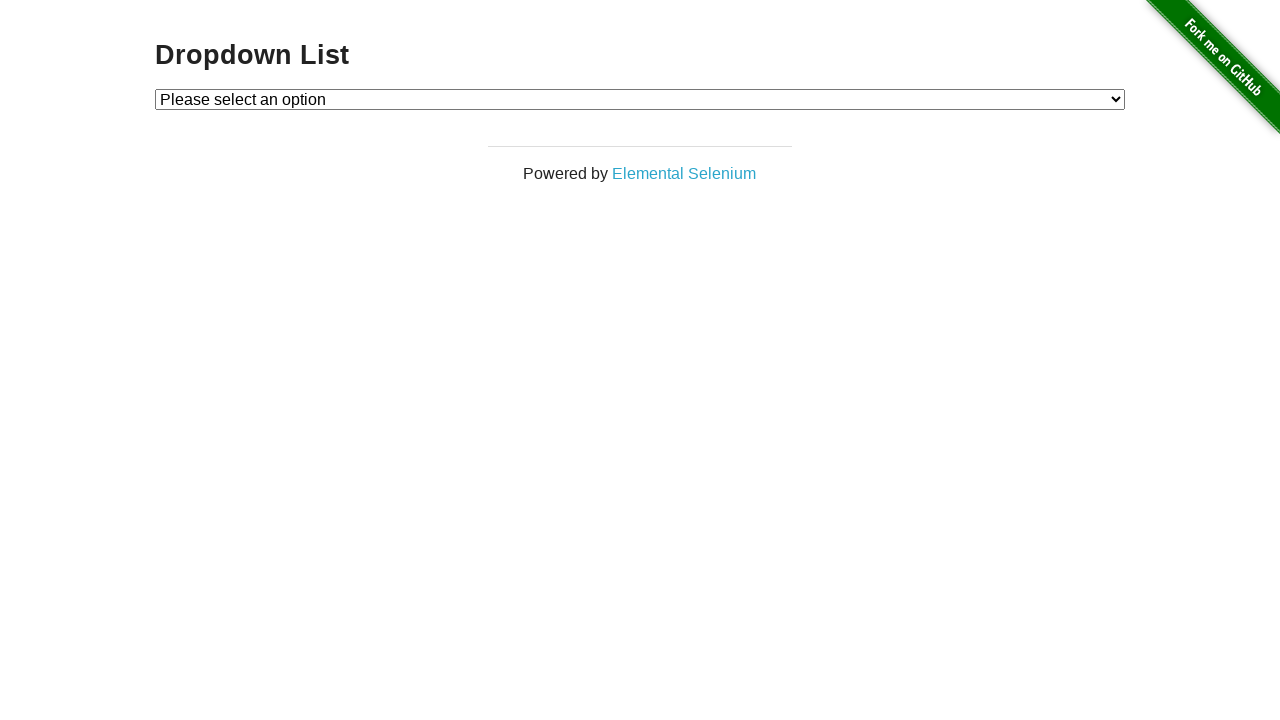

Selected 'Option 1' from dropdown using select_option on #dropdown
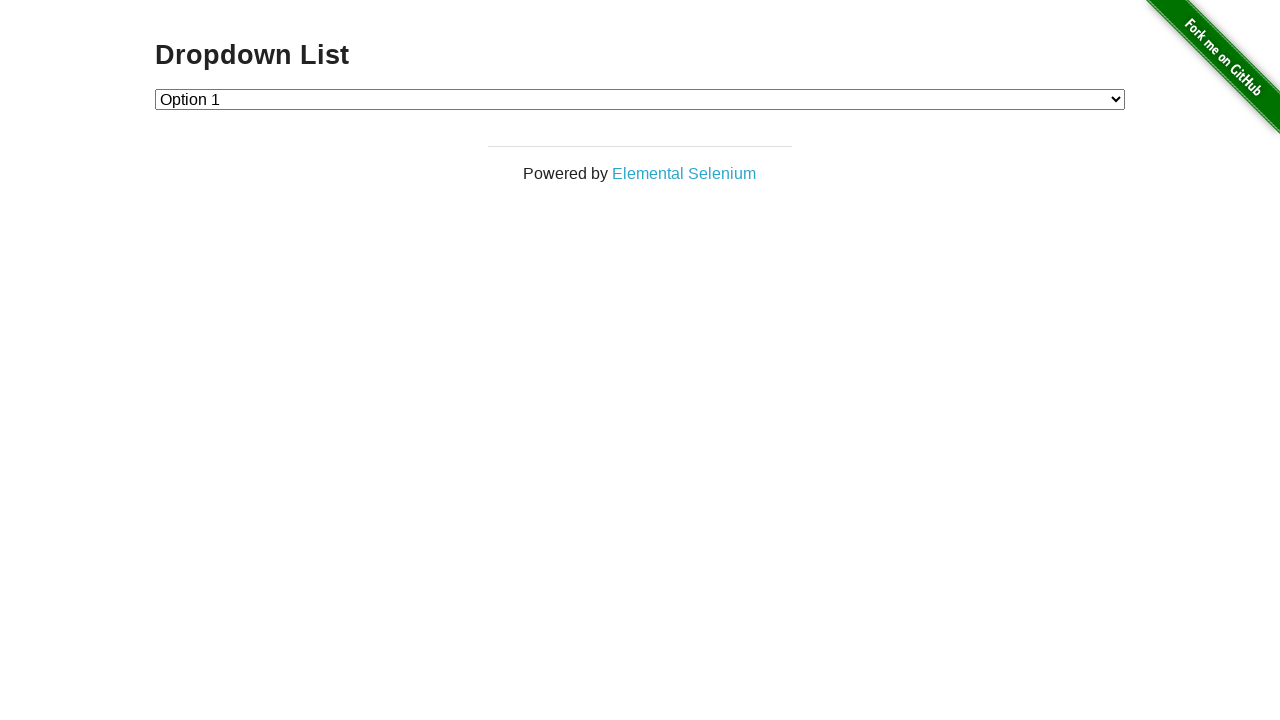

Verified dropdown selection - selected value: 1
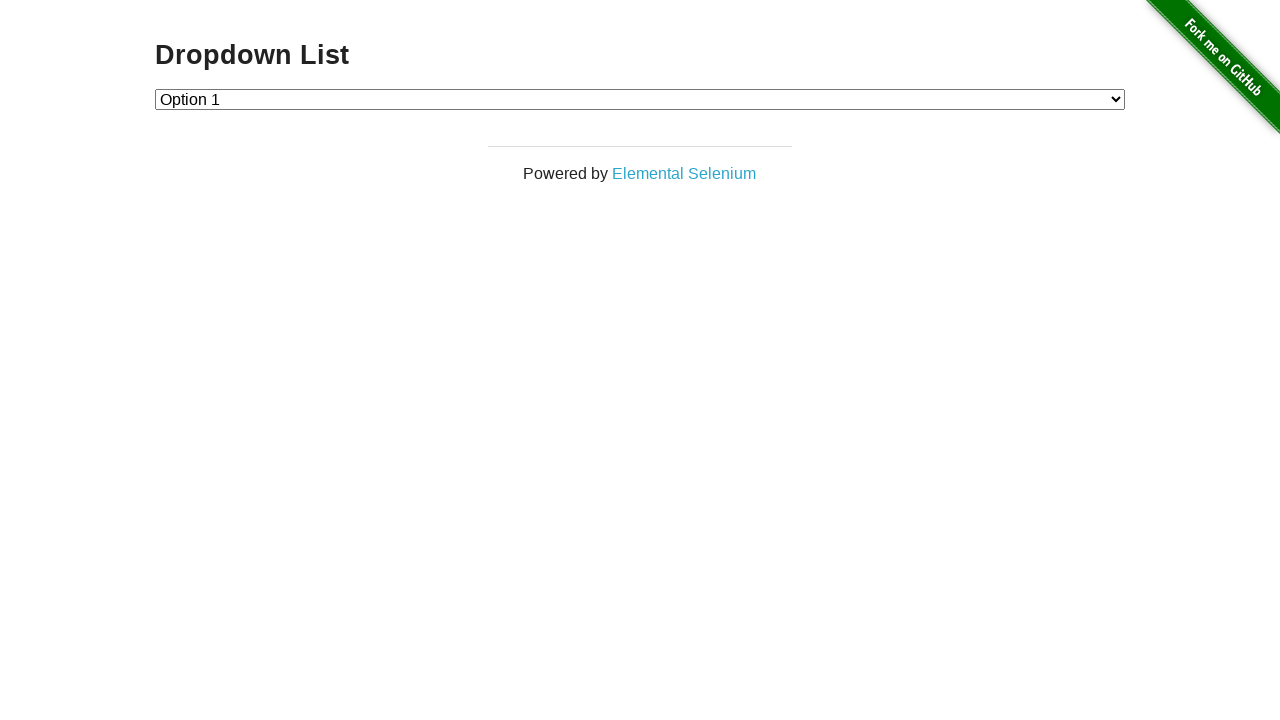

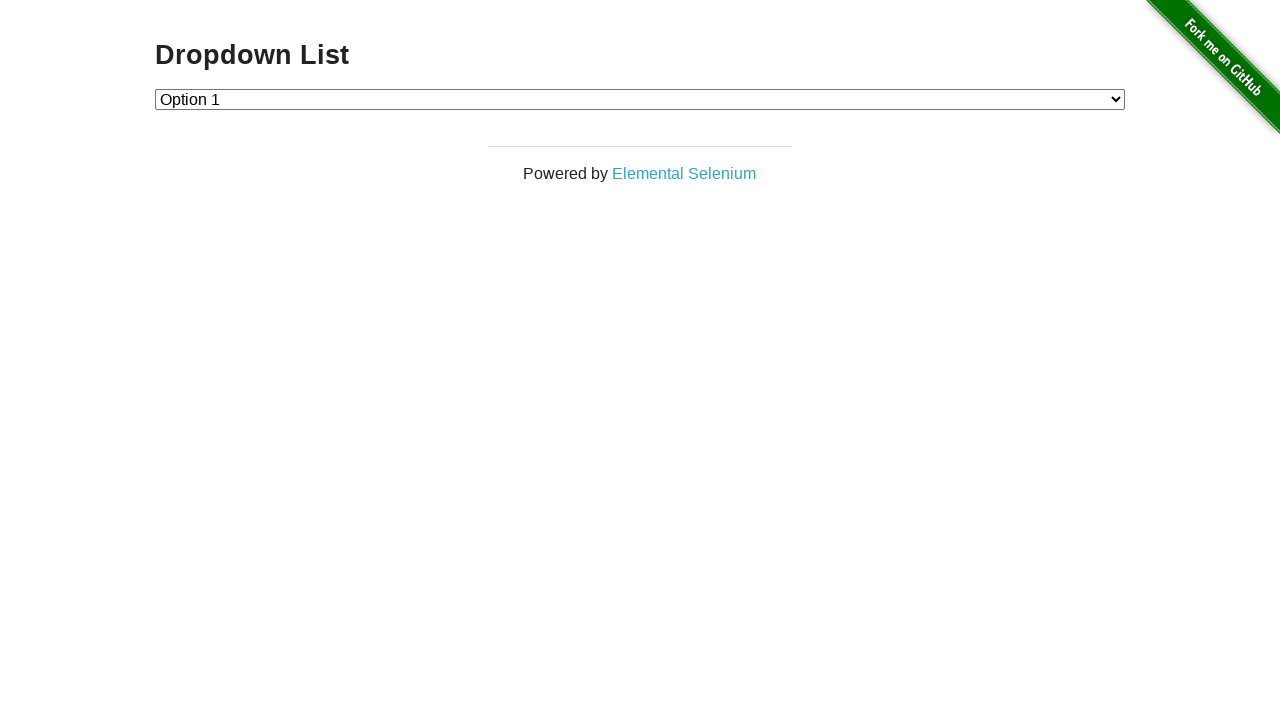